Tests button click functionality by clicking a button and verifying the resulting URL redirect

Starting URL: https://ultimateqa.com/simple-html-elements-for-automation/

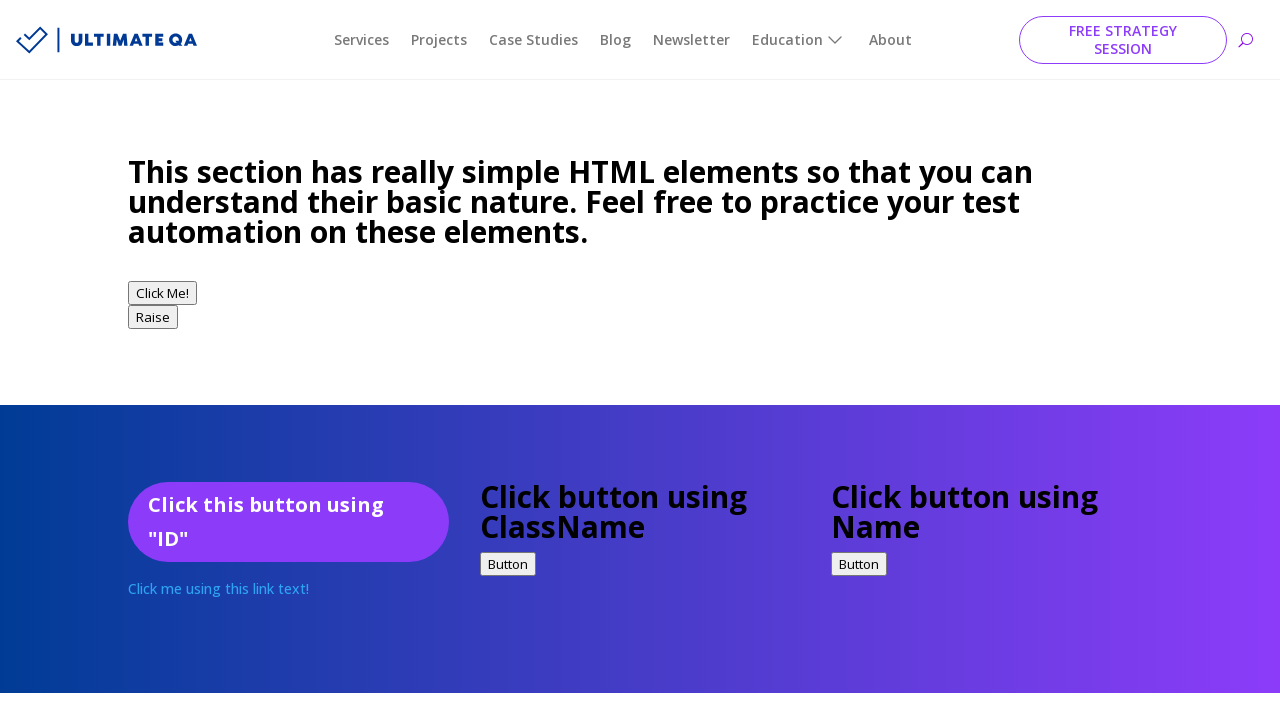

Clicked the 'Click Me!' button at (162, 293) on xpath=//button[text()='Click Me!']
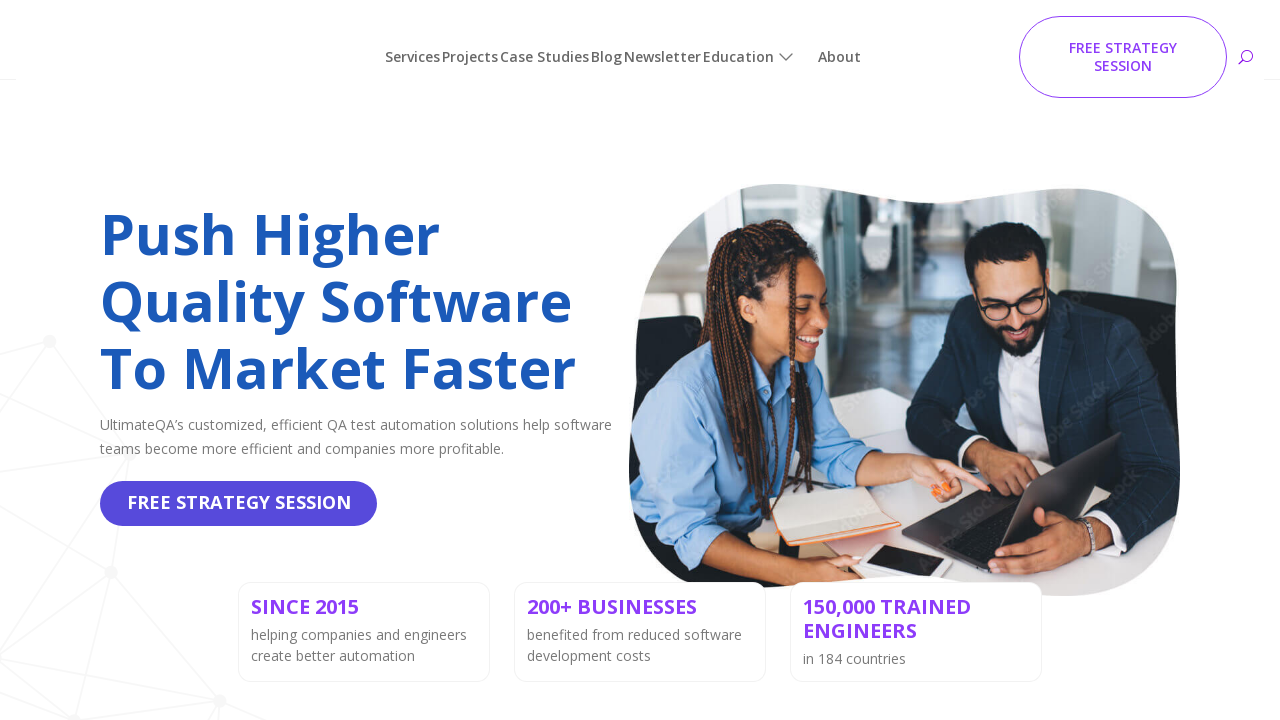

Navigation completed, waited for URL redirect
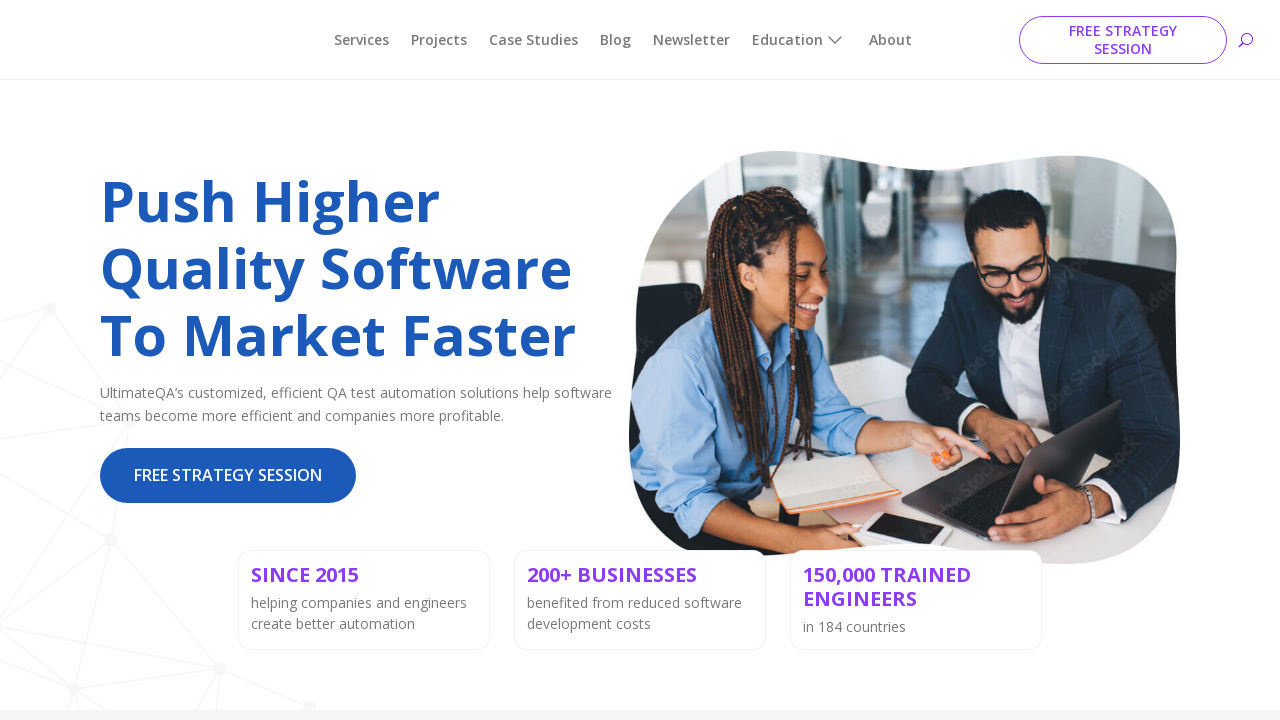

Verified URL contains expected redirect path
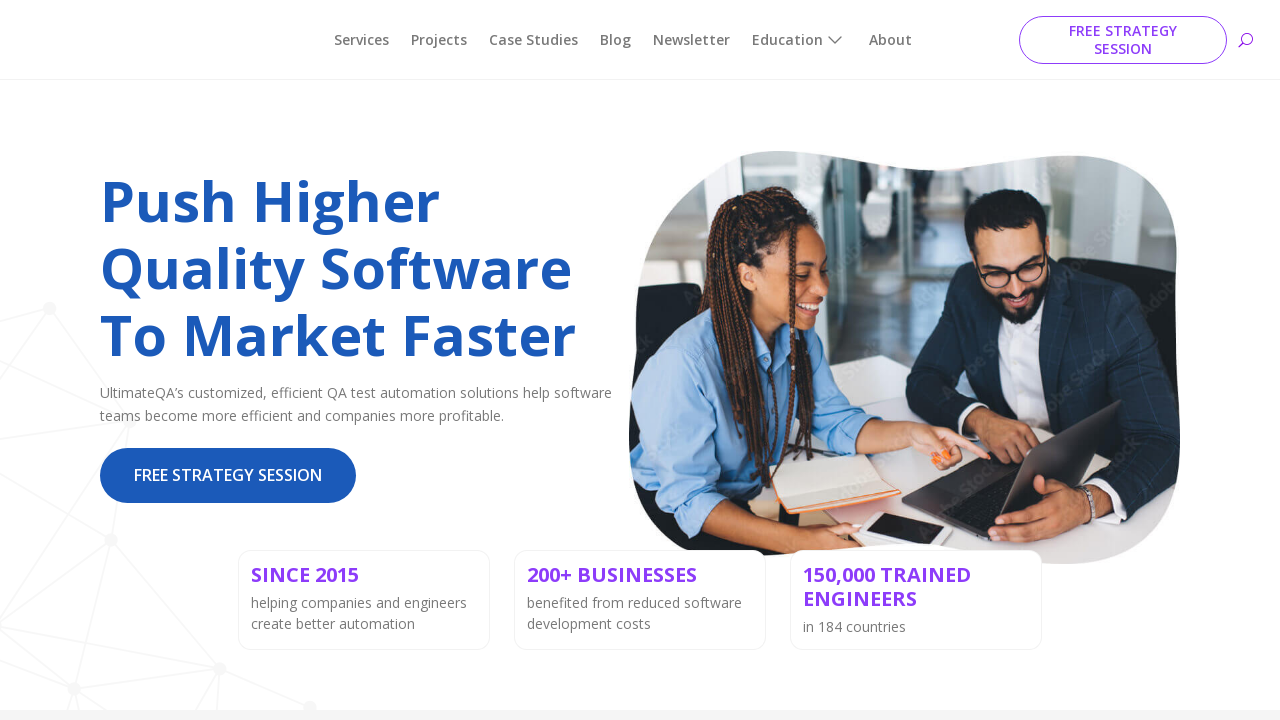

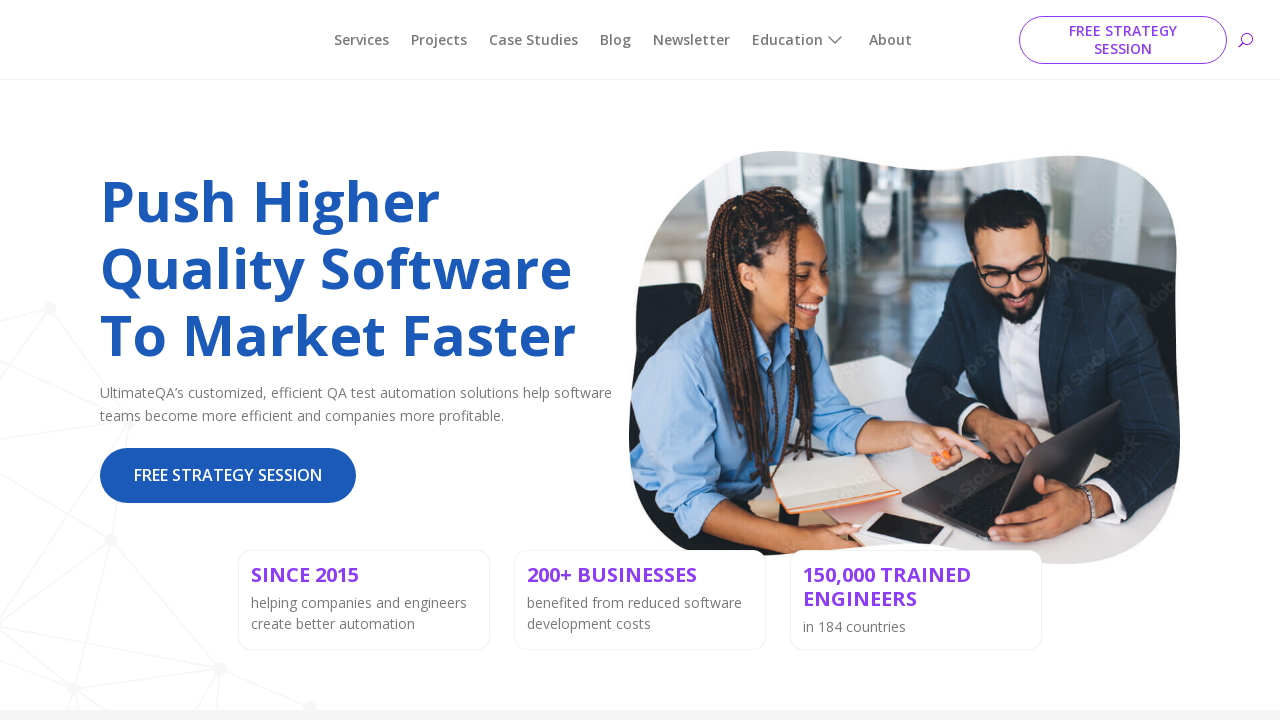